Interacts with an online math quiz about binomial formulas by generating a new question, showing the answer, and verifying the interface elements are present and functional.

Starting URL: https://www.realmath.de/Neues/Klasse8/binome/binomevar03.php

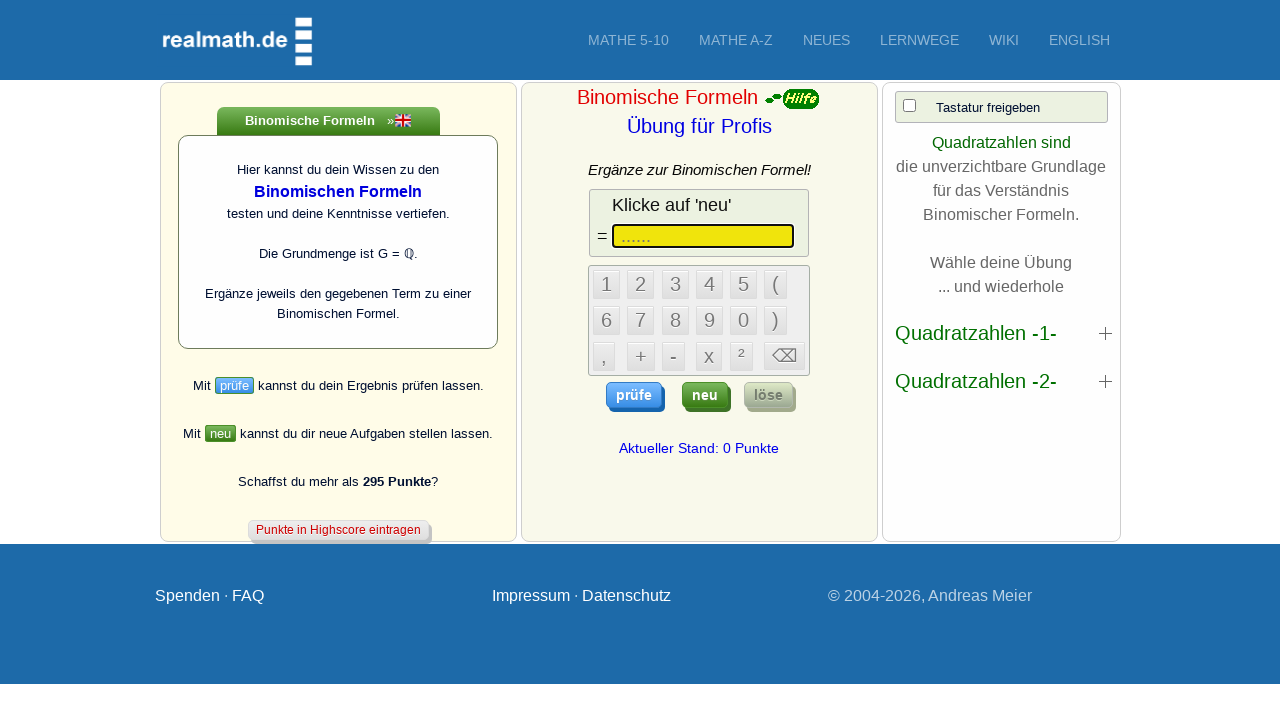

Waited for 'Generate New Question' button to load
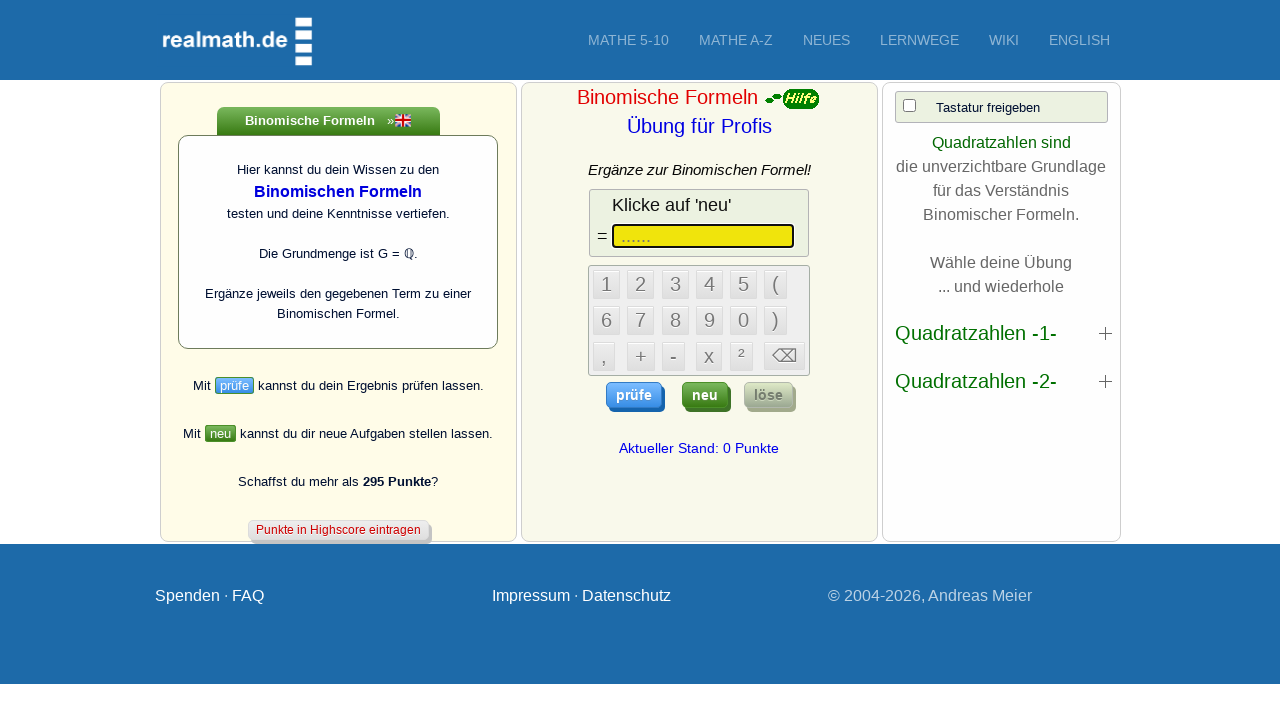

Clicked 'Generate New Question' button to create new binomial formula problem at (705, 395) on .neuButton
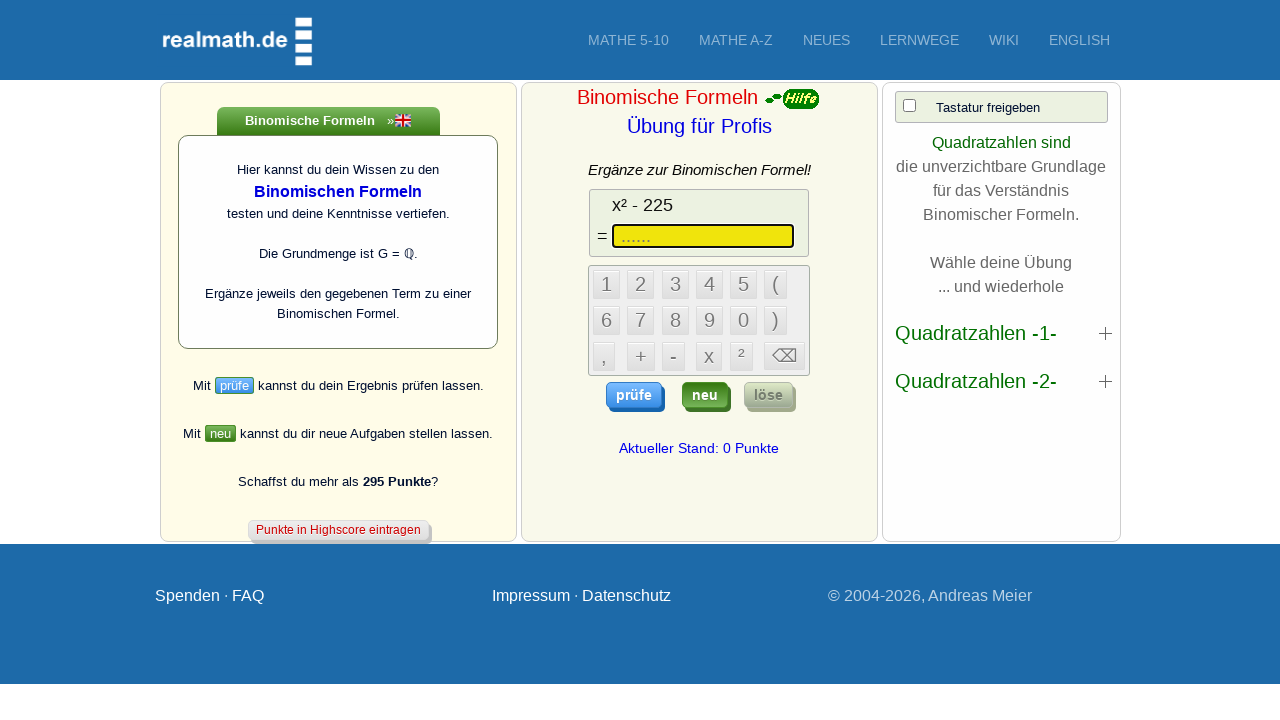

Clicked 'Show Answer' button to reveal the solution at (768, 395) on .hilfButton
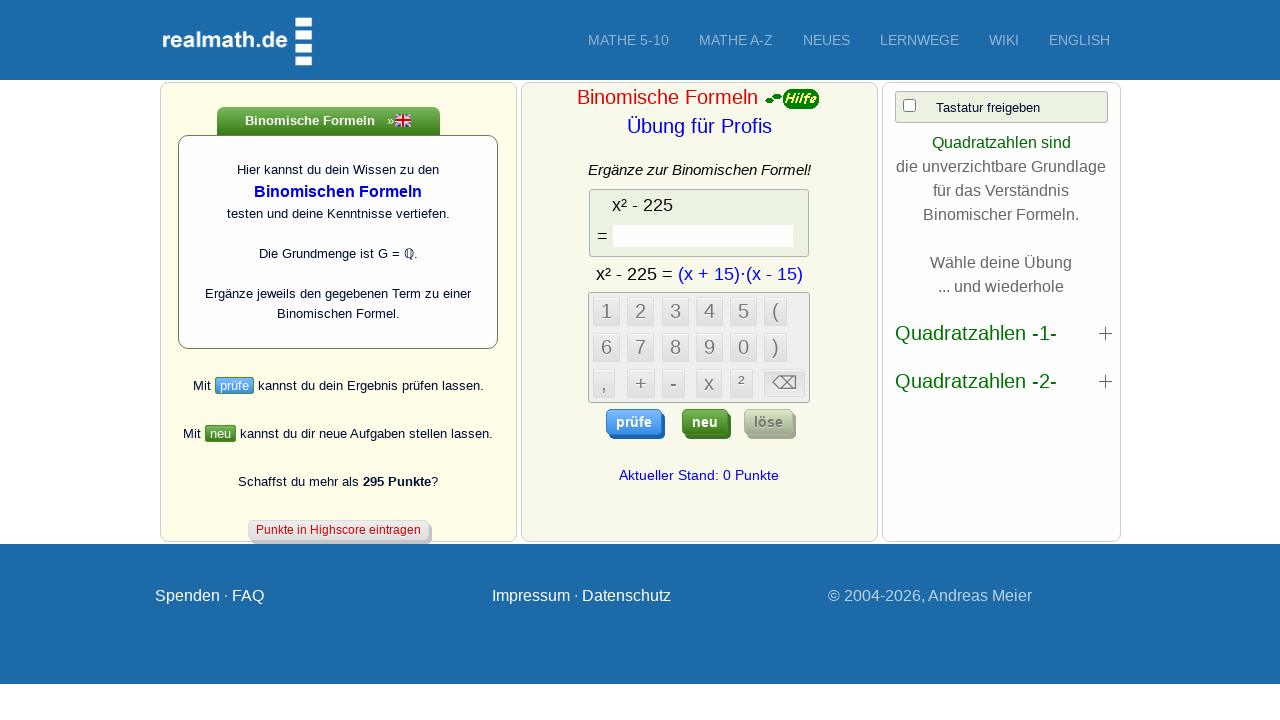

Question field populated and loaded
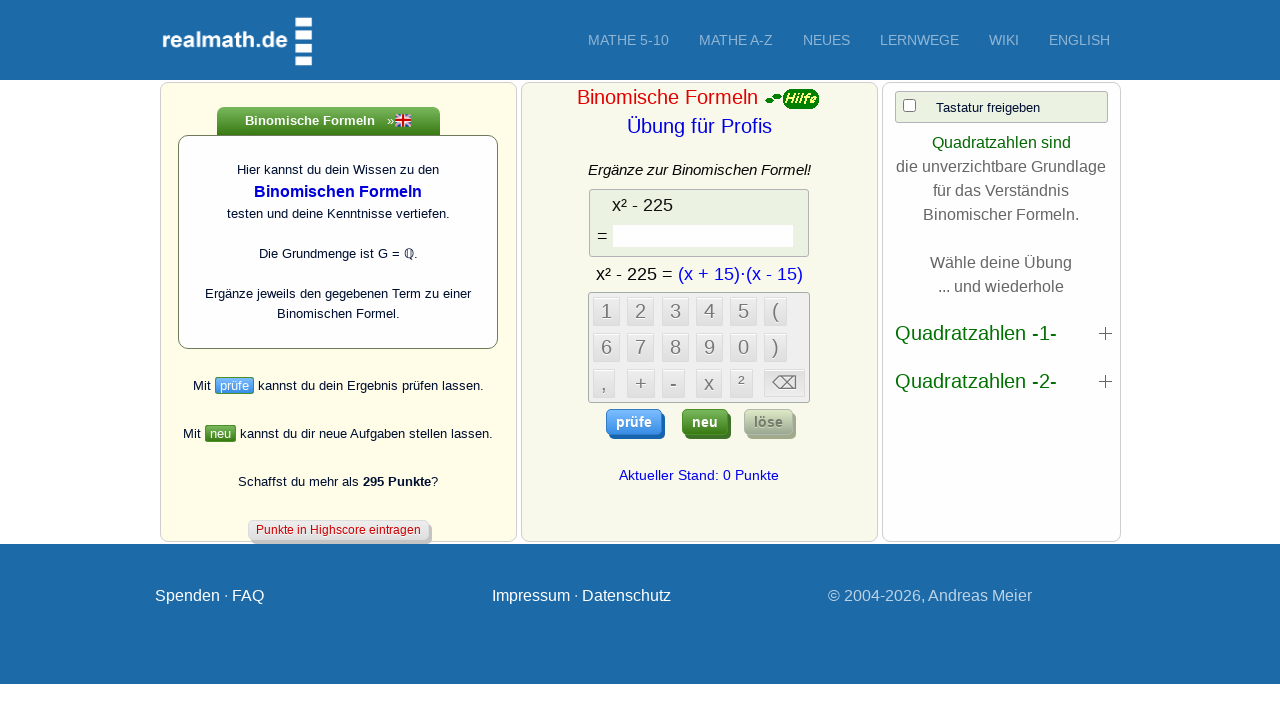

Answer output appeared in math display area
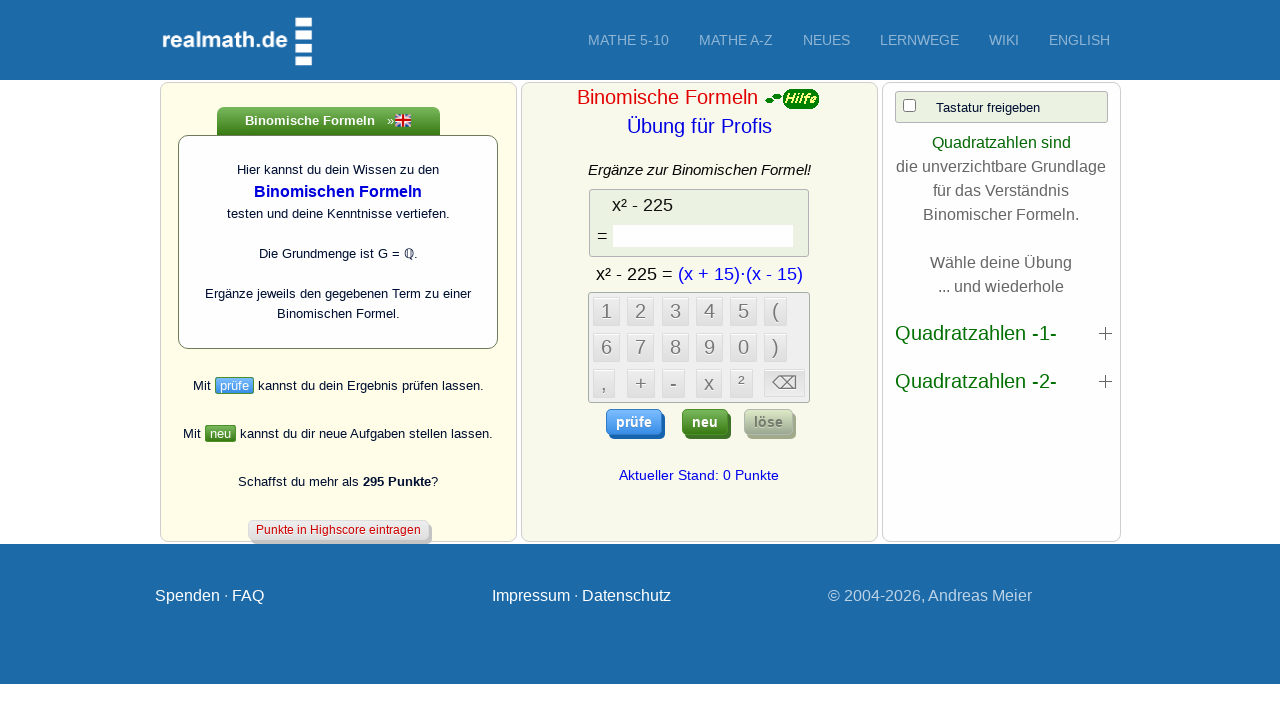

Verified input field for user answer is present
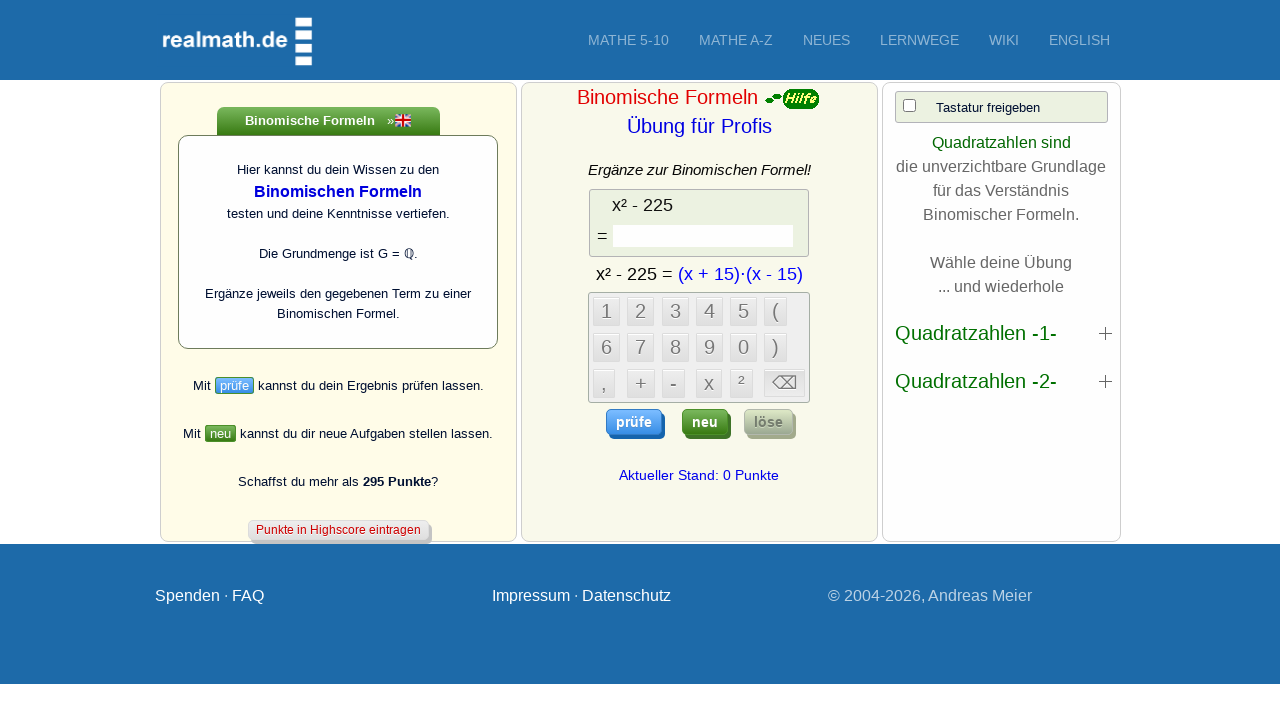

Clicked checkbox to enable user input field at (909, 106) on //input[@type='checkbox']
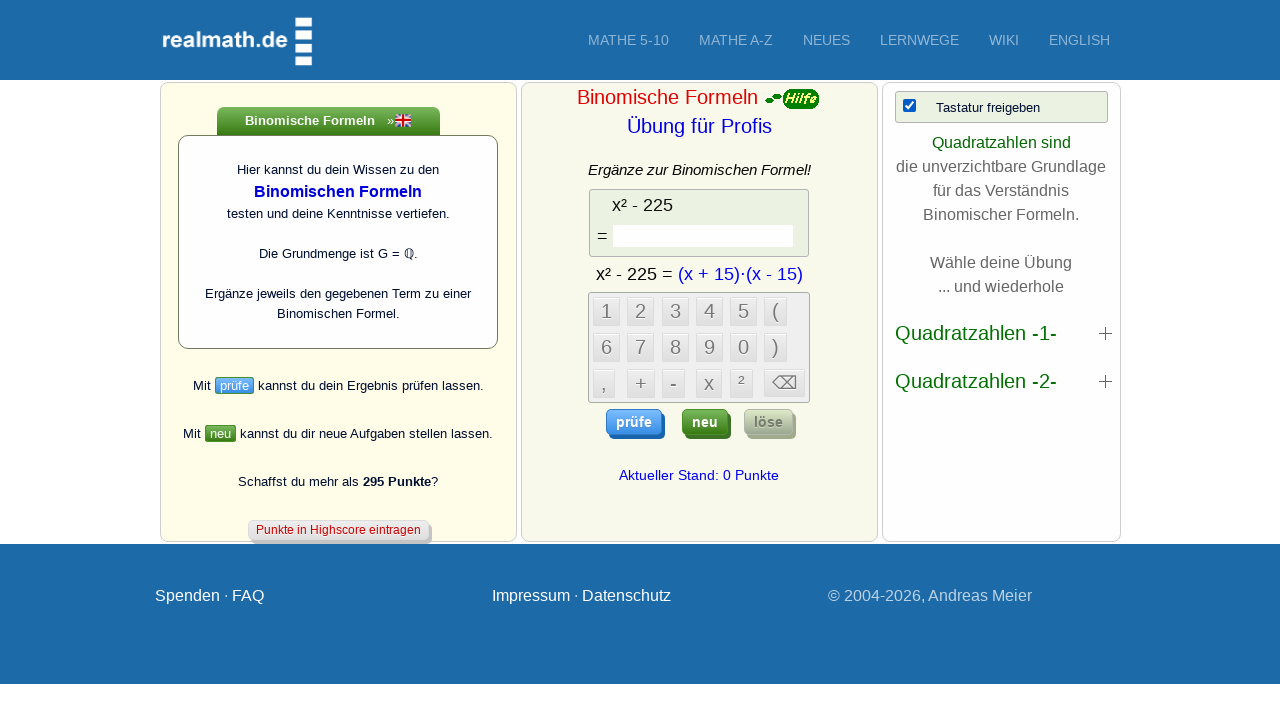

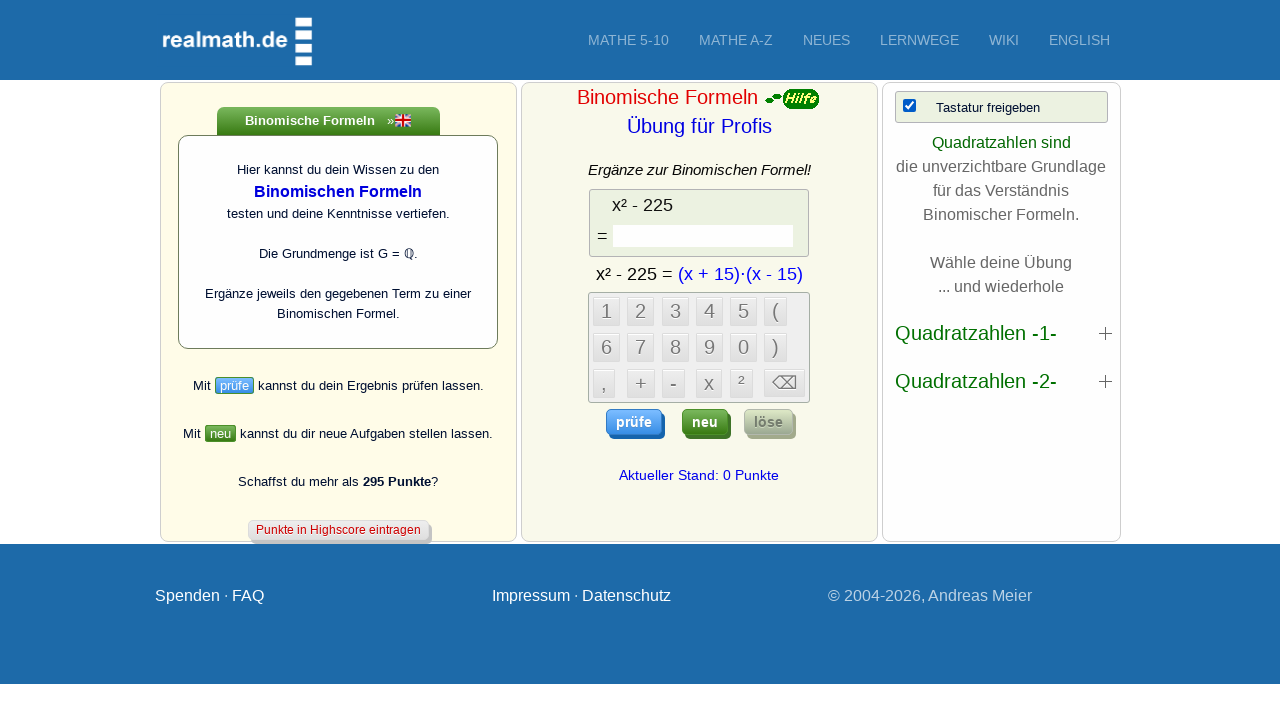